Tests that entering a valid email with wrong password displays the error message "Wrong password" and stays on the login page.

Starting URL: https://vue-demo.daniel-avellaneda.com/login

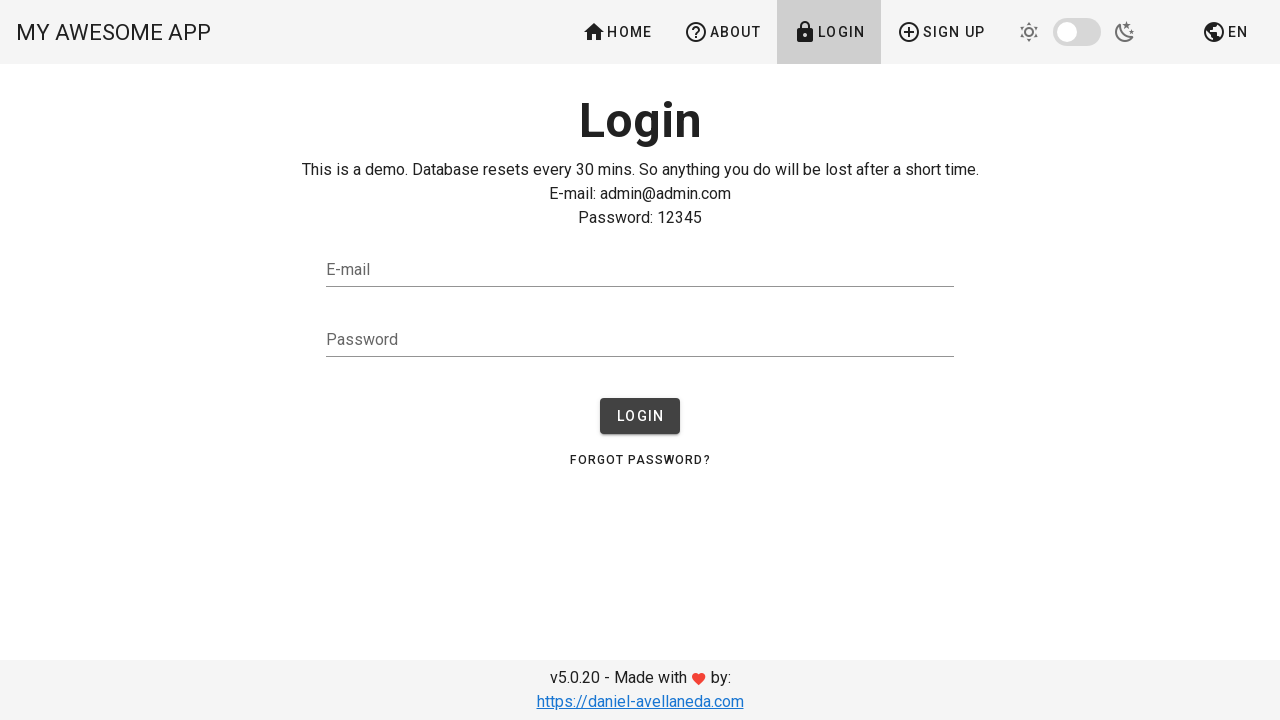

Filled email field with 'admin@admin.com' on input[type='email']
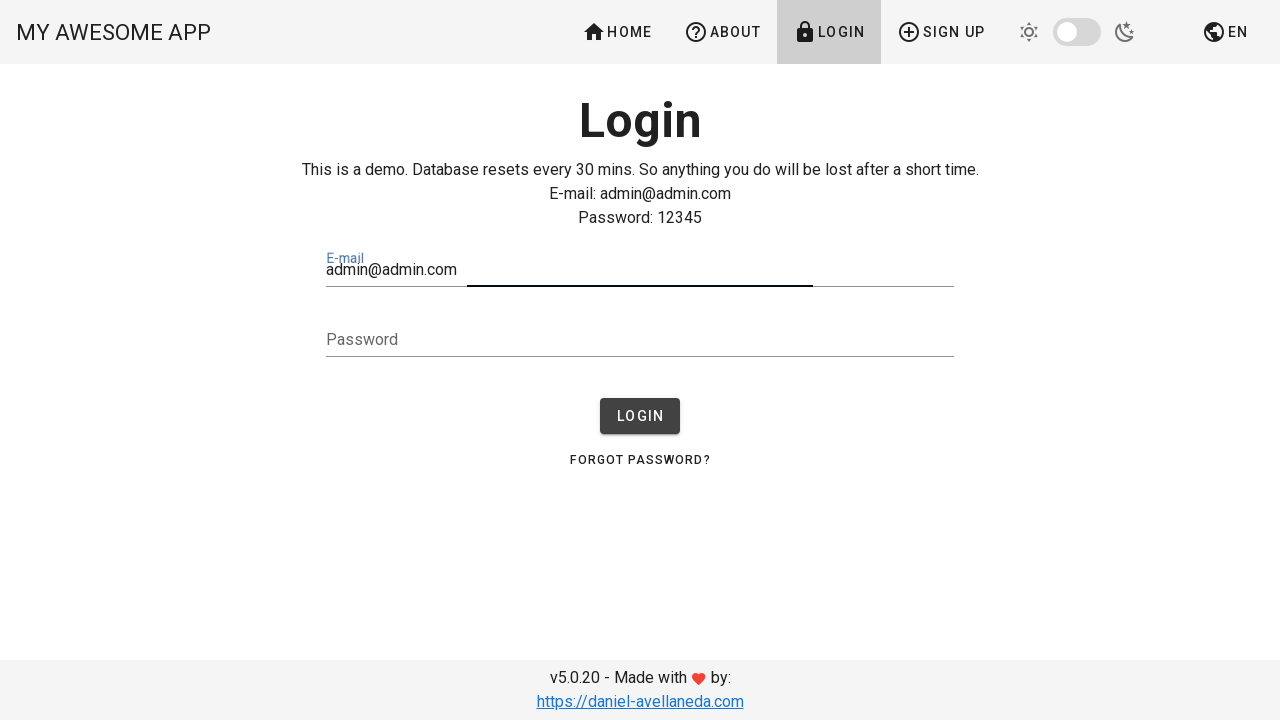

Filled password field with 'wrongpassword456' on input[type='password']
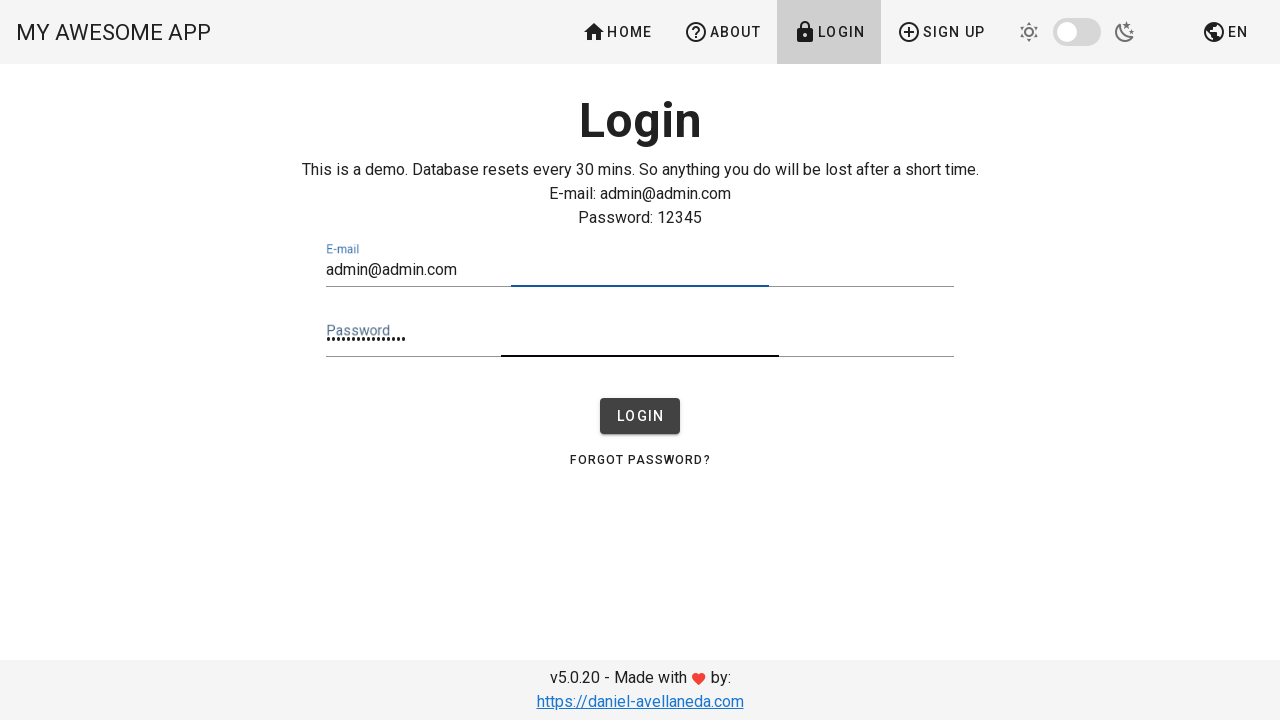

Clicked login/submit button at (640, 416) on button[type='submit']
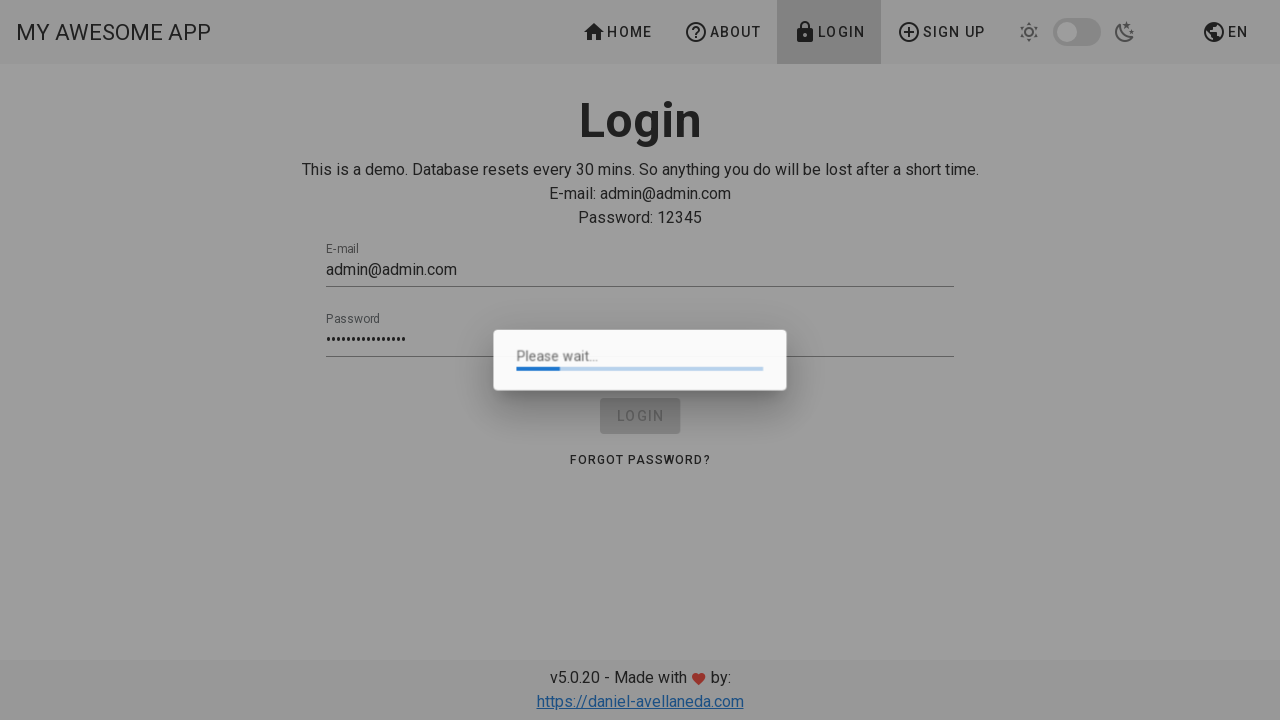

Error message element loaded
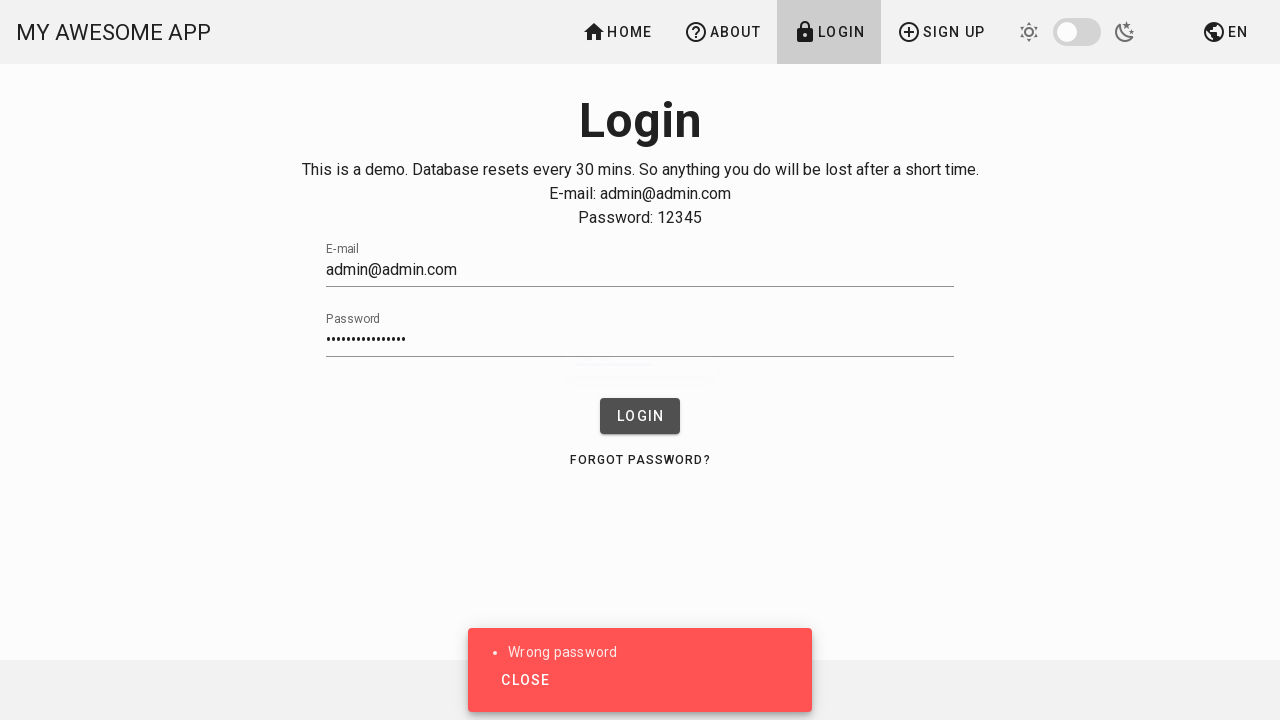

Retrieved error message text: 'Wrong password'
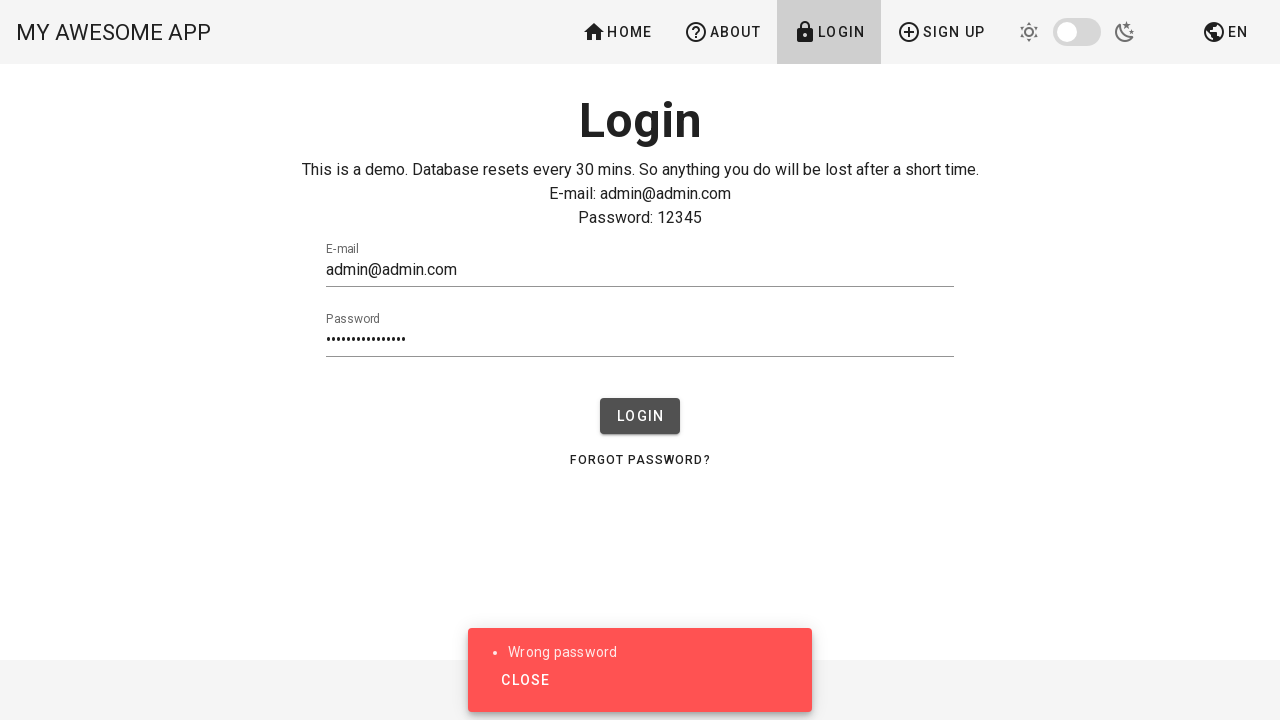

Verified error message displays 'Wrong password'
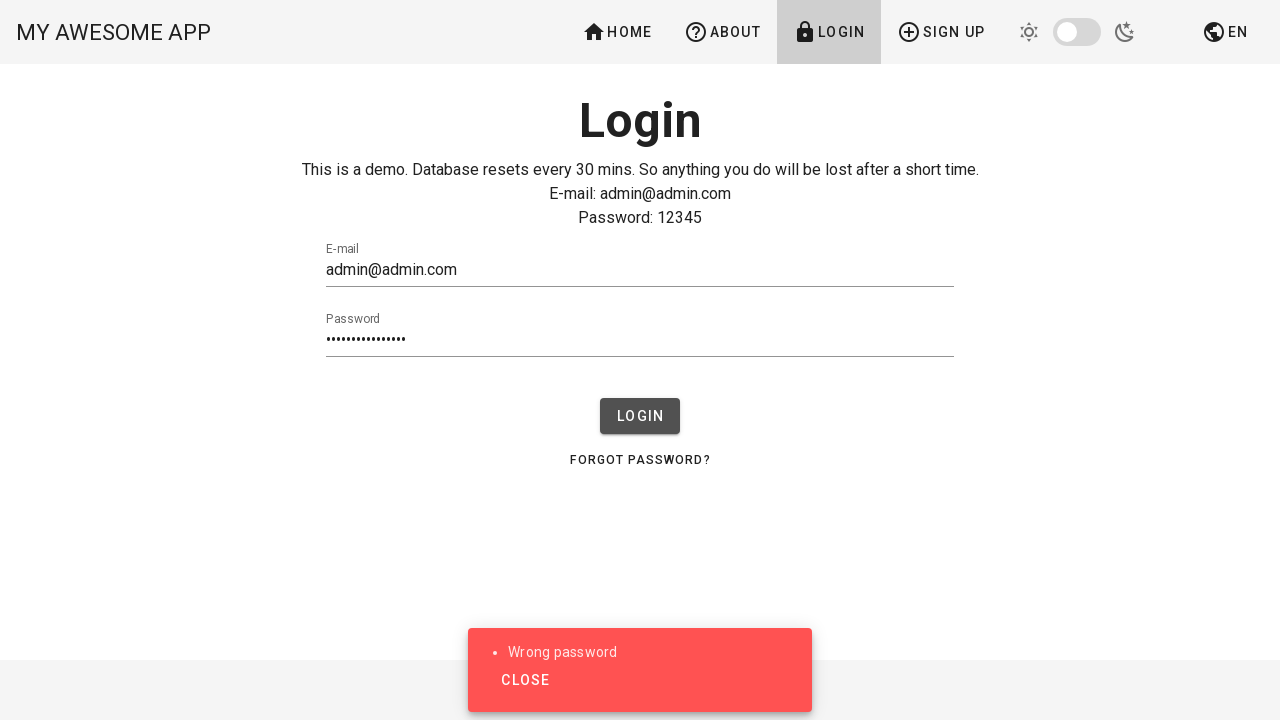

Verified user remains on /login page
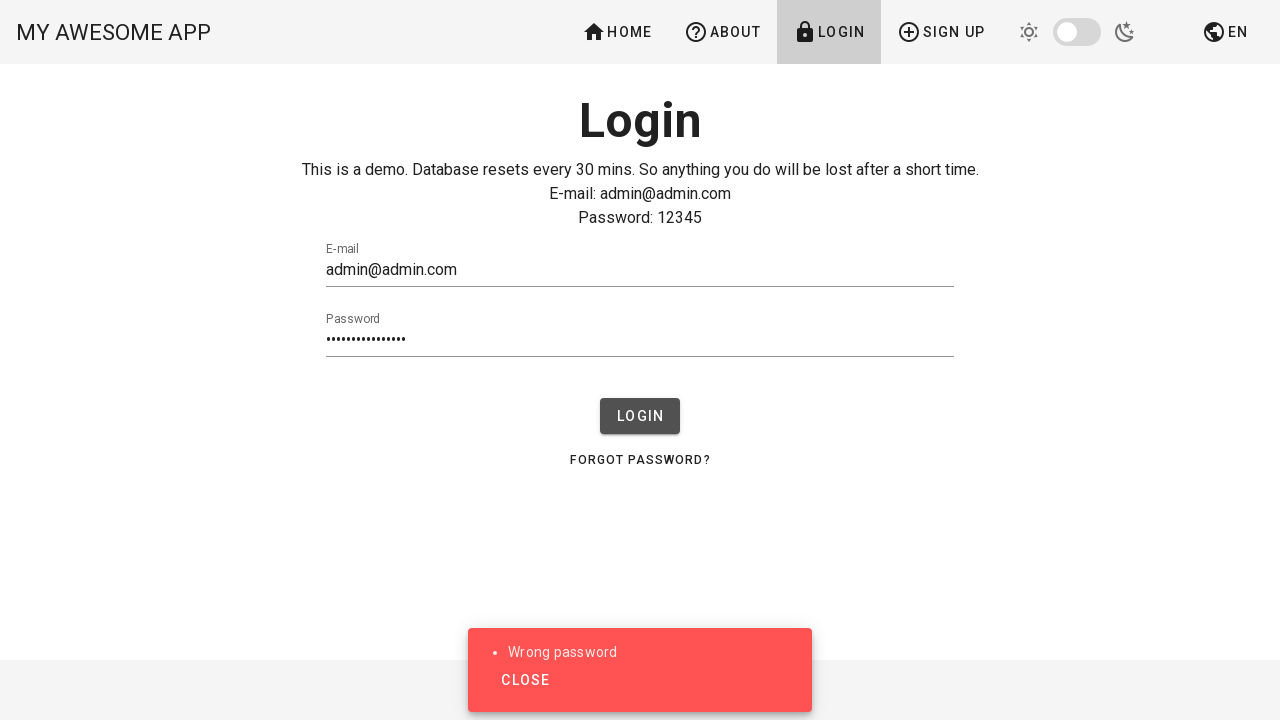

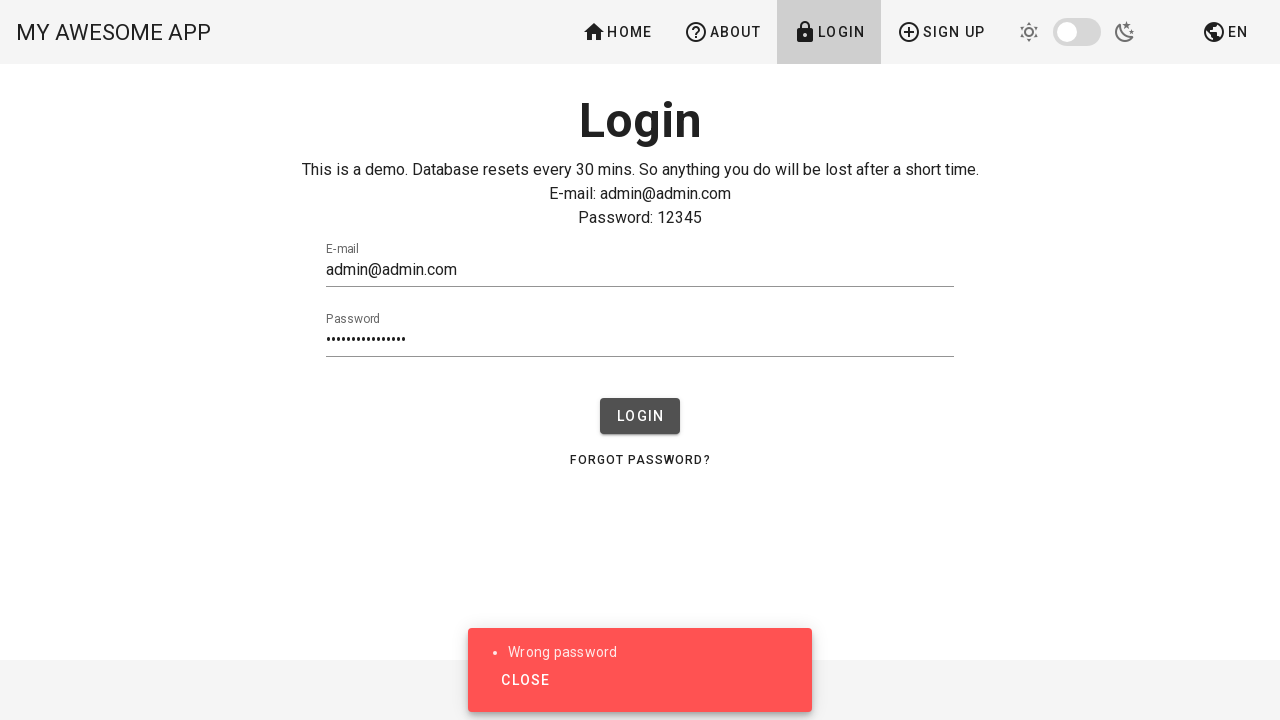